Tests table filtering/sorting functionality by clicking on the "Veg/fruit name" column header on a practice e-commerce offers page

Starting URL: https://rahulshettyacademy.com/seleniumPractise/#/offers

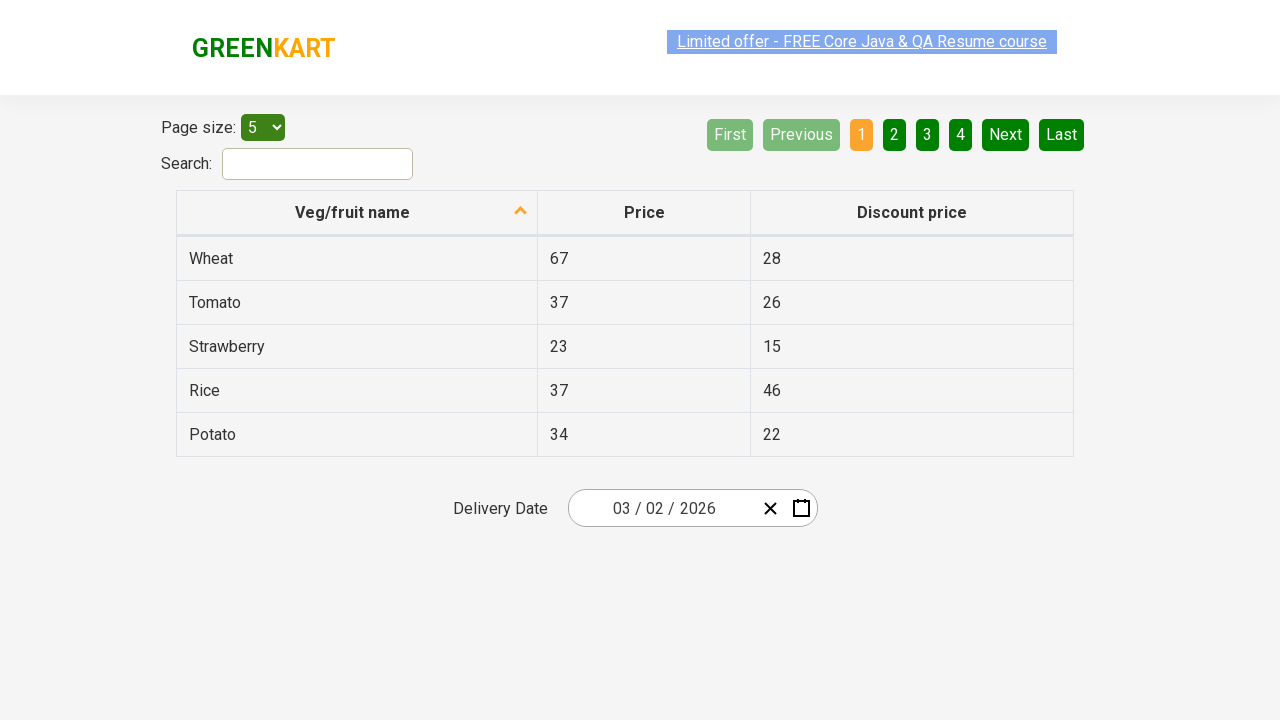

Navigated to practice e-commerce offers page
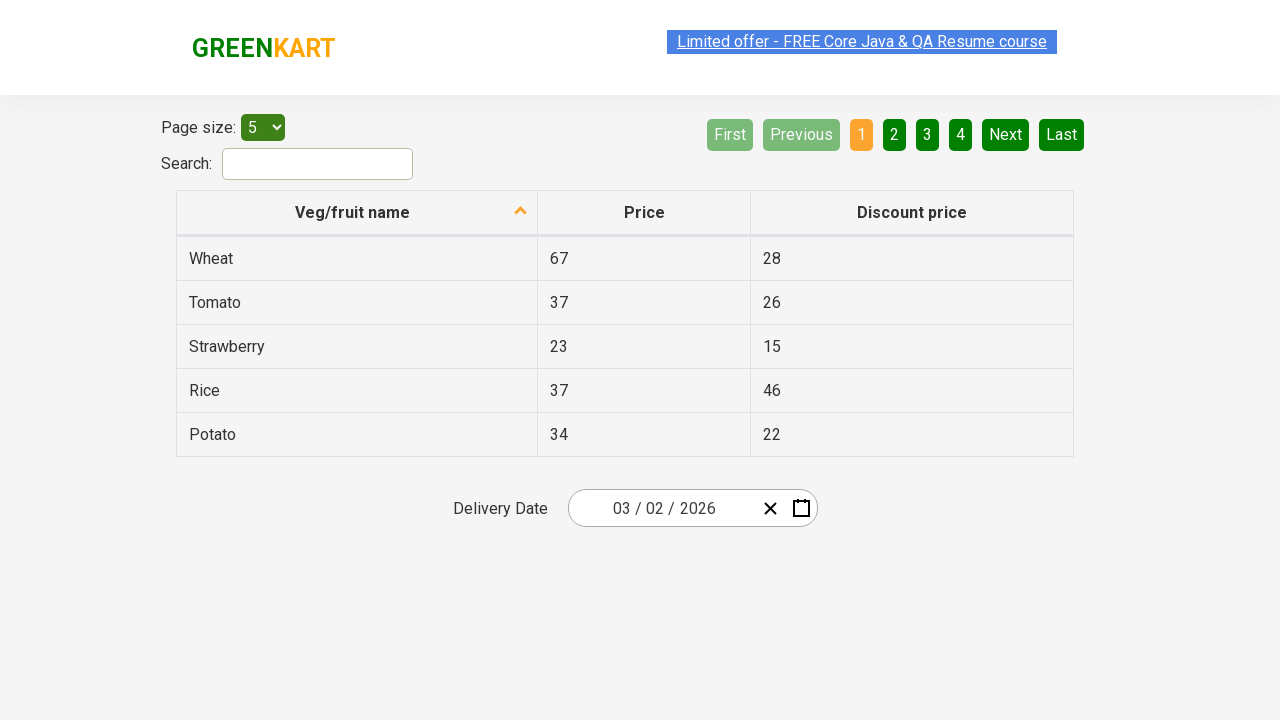

Clicked on 'Veg/fruit name' column header to sort/filter the table at (353, 212) on xpath=//span[contains(text(),'Veg/fruit name')]
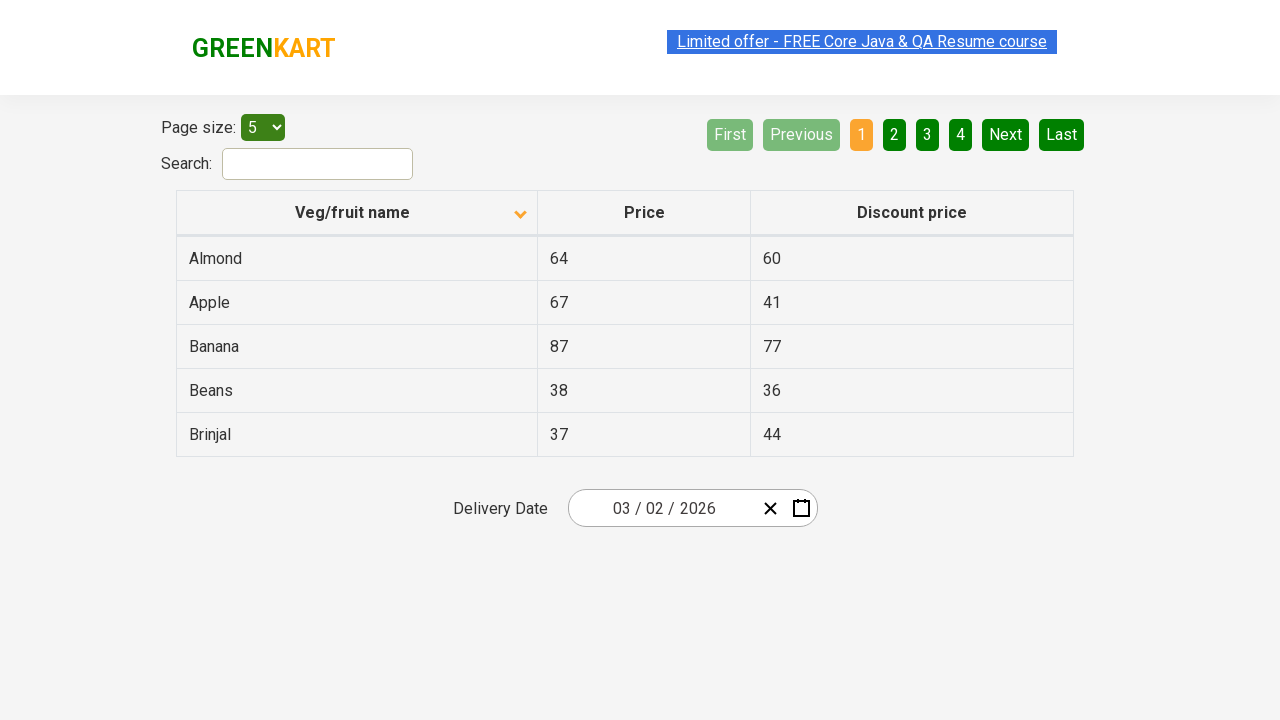

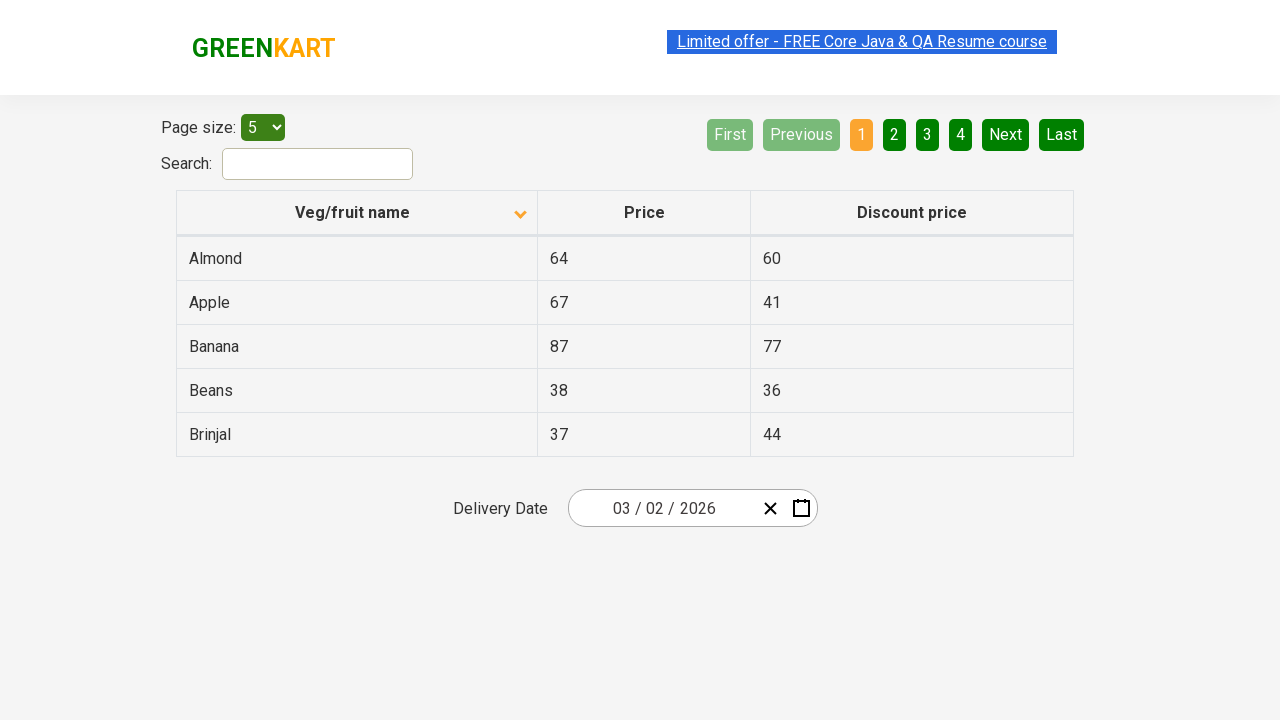